Tests drag and drop functionality within an iframe by dragging an element from source to target location

Starting URL: https://jqueryui.com/droppable/

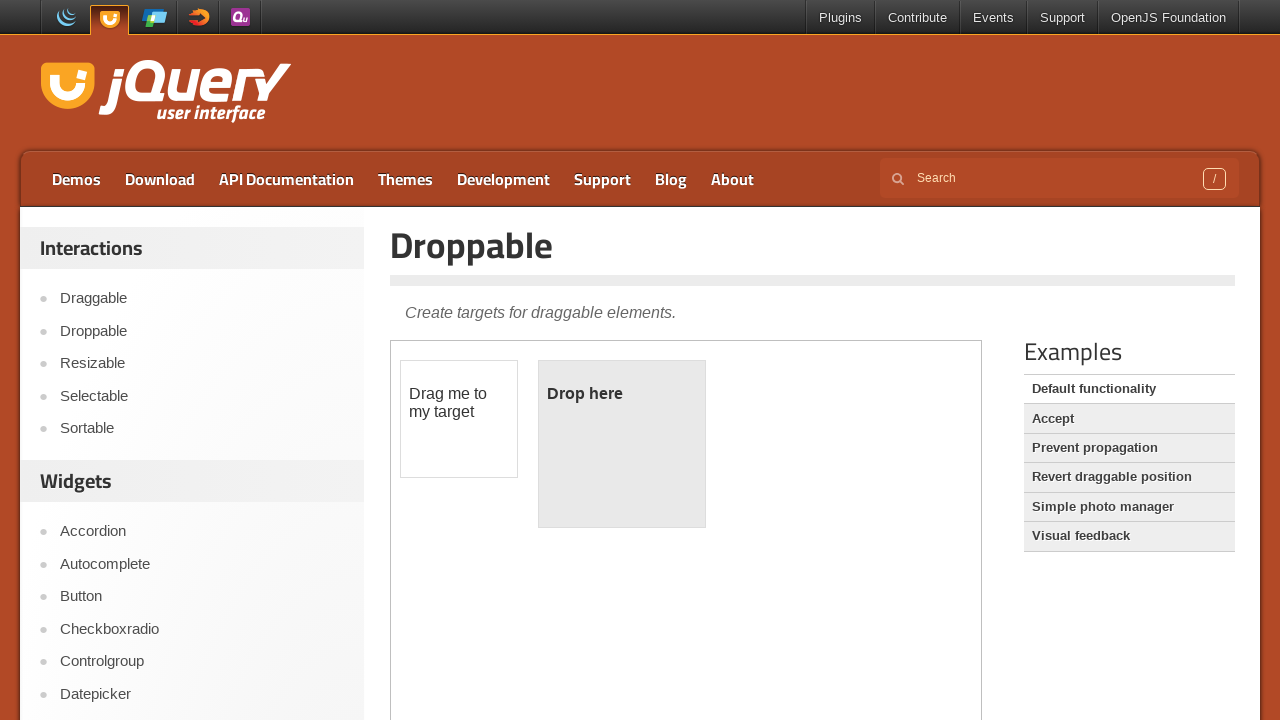

Located iframe with demo-frame class containing drag and drop demo
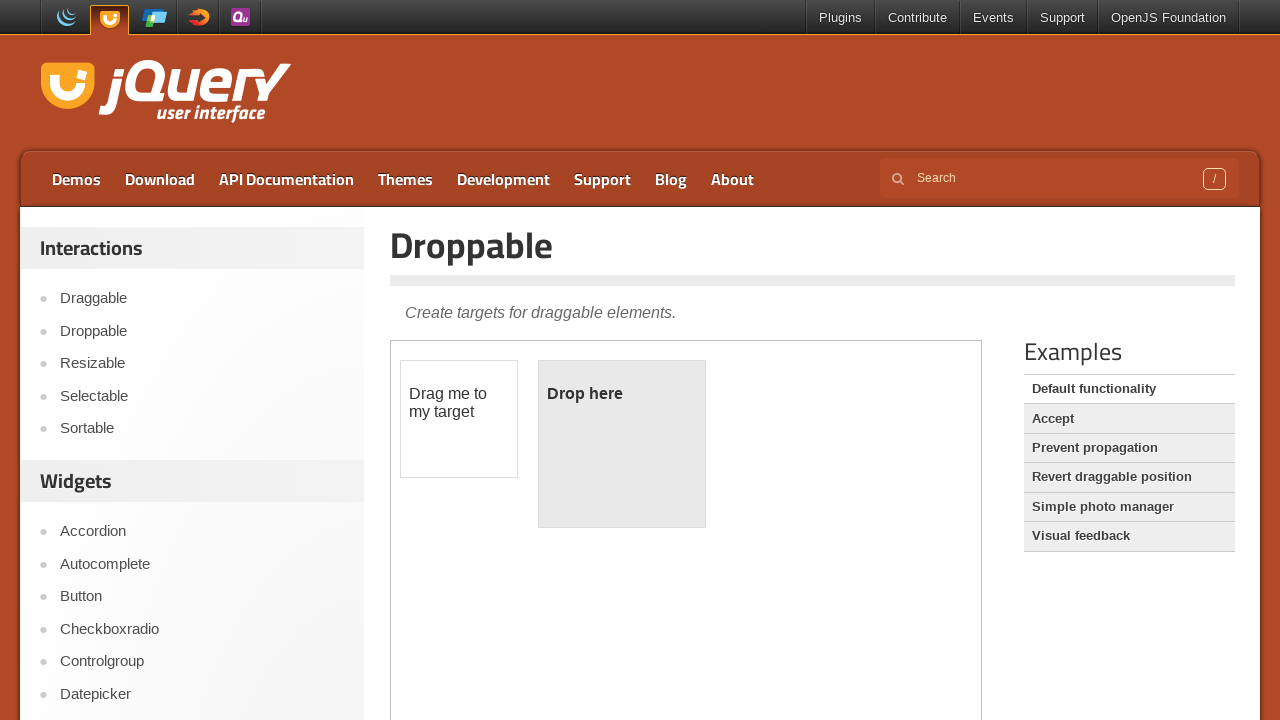

Located draggable element with id 'draggable' within iframe
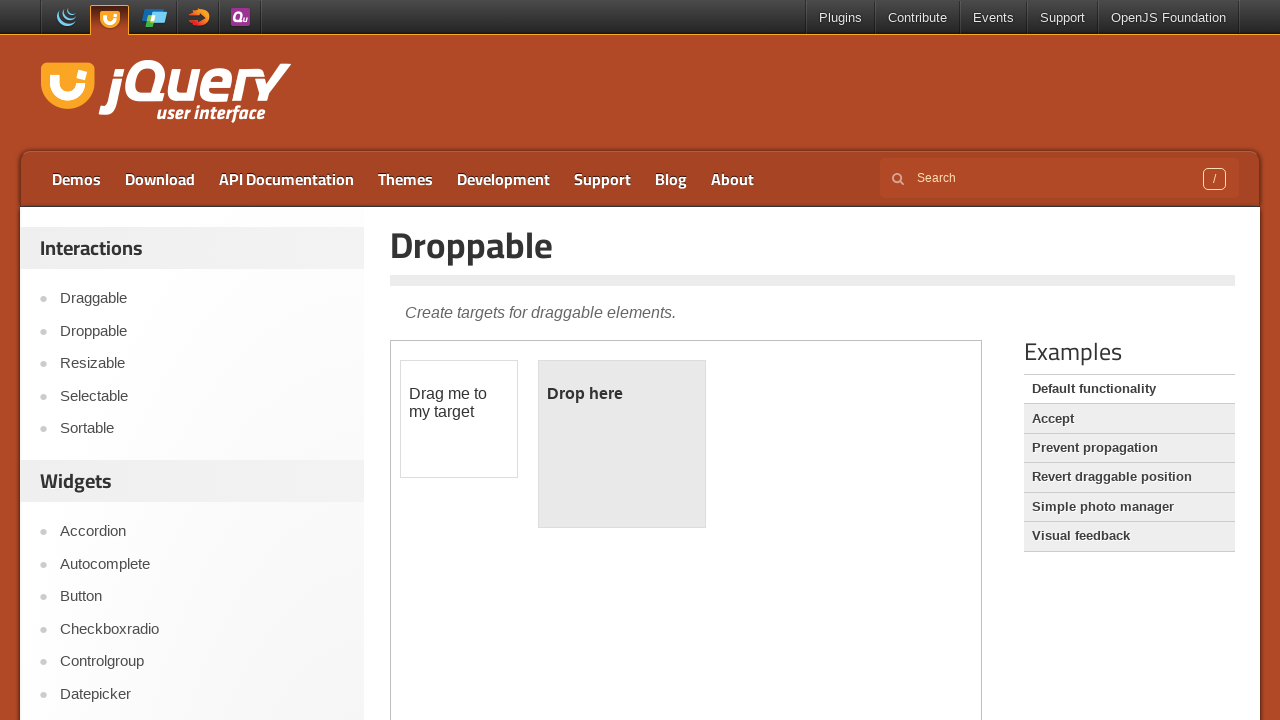

Located droppable element with id 'droppable' within iframe
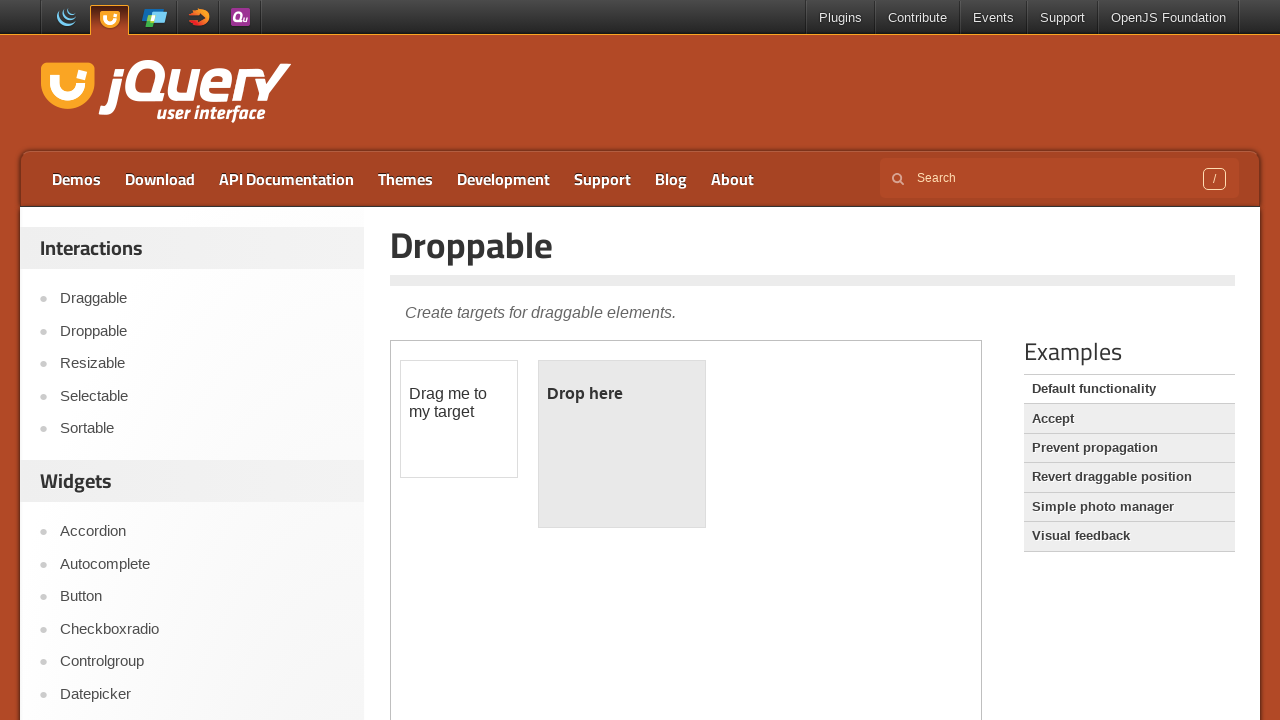

Dragged element from source (#draggable) to target (#droppable) at (622, 444)
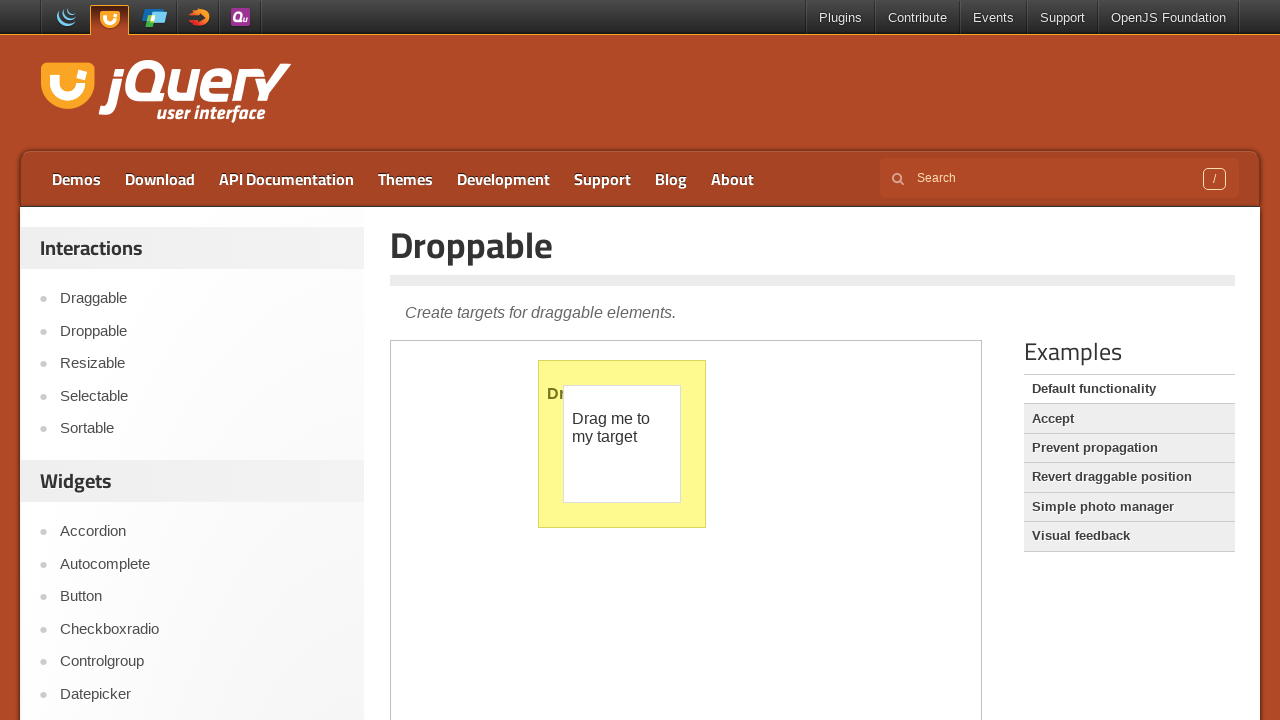

Counted iframes on page: 1 total
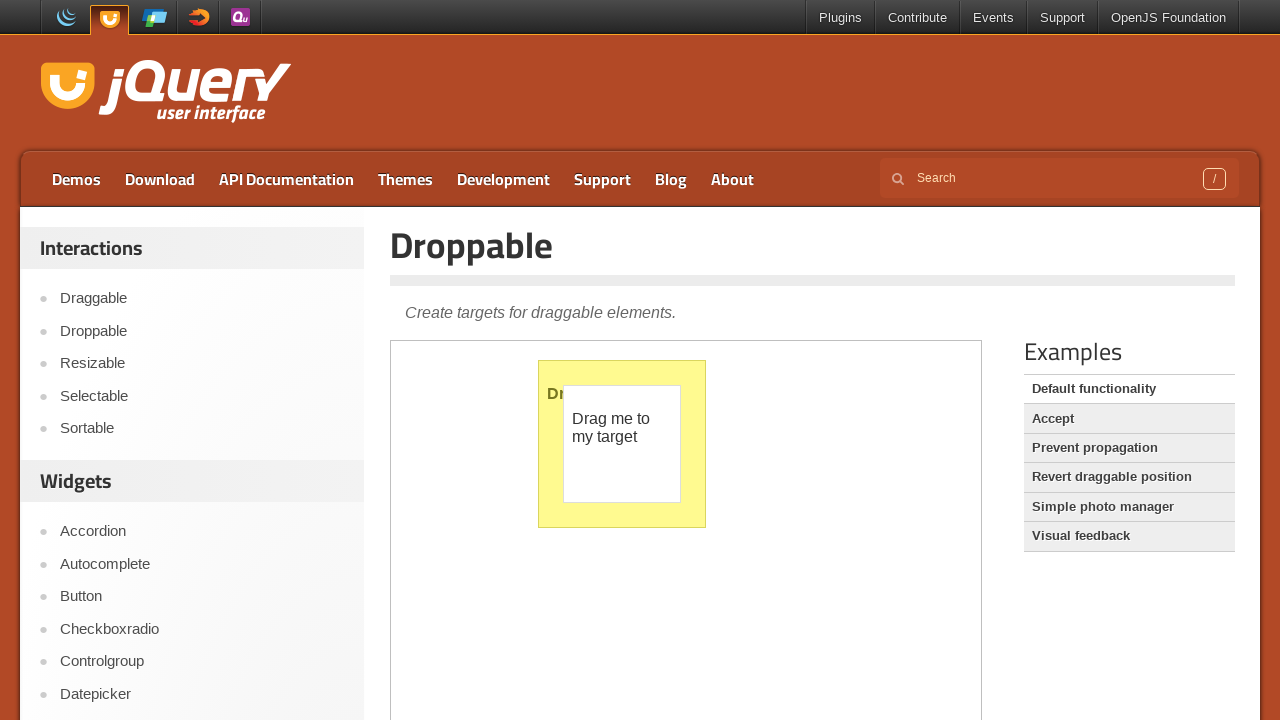

Printed iframe count to console: 1
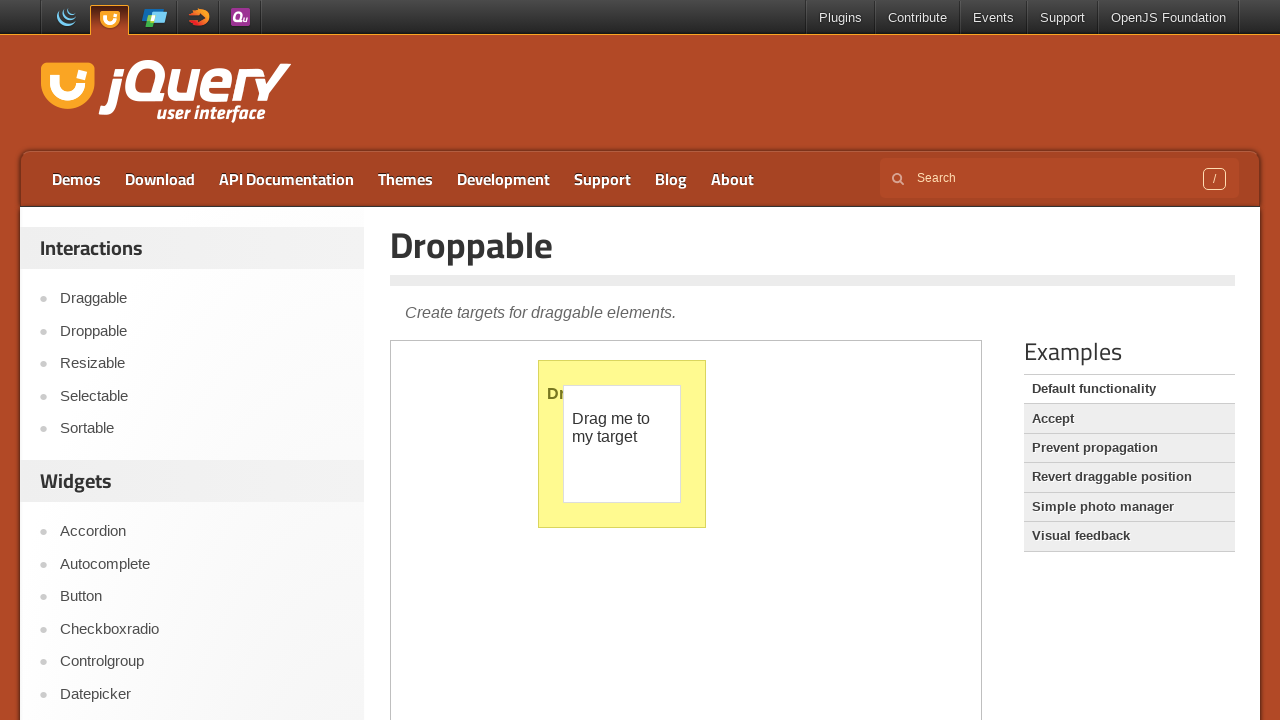

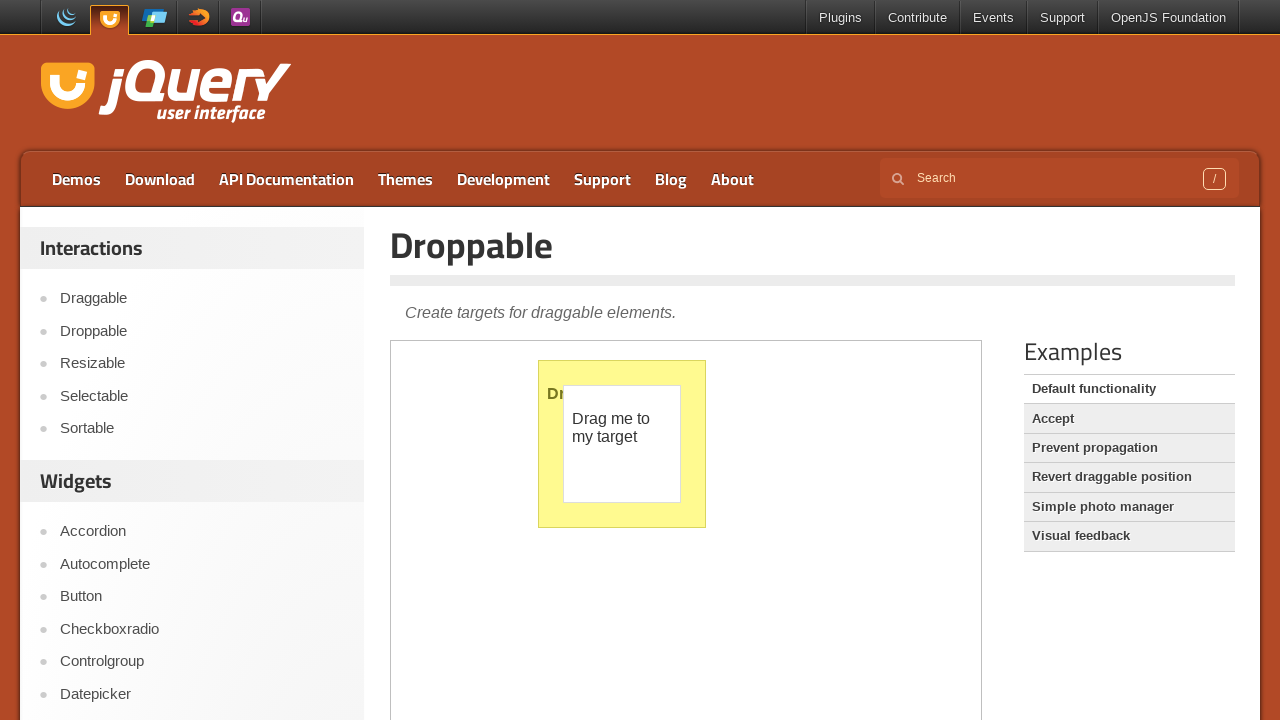